Tests a registration form by filling in first name, last name, and email fields, then submitting the form and verifying the success message

Starting URL: http://suninjuly.github.io/registration1.html

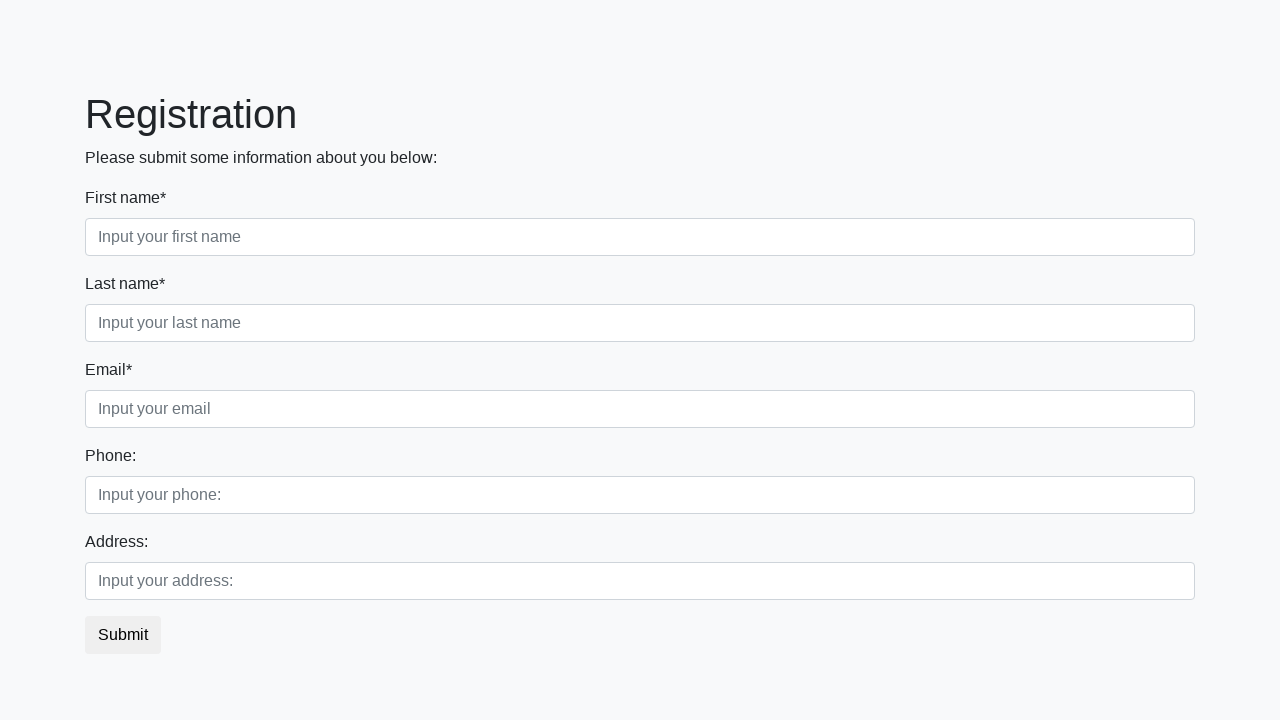

Filled first name field with 'Kseniia' on div.first_block > div.form-group.first_class > input.form-control.first
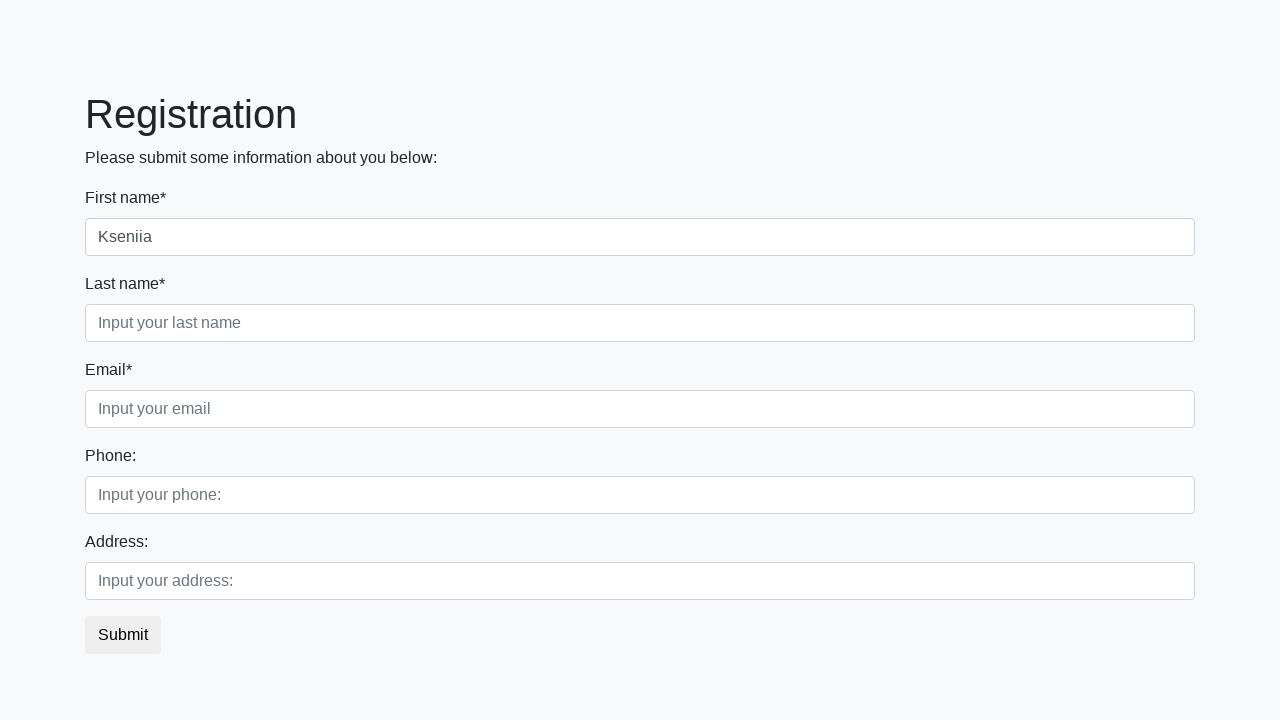

Filled last name field with 'Piak' on div.first_block > div.form-group.second_class > input.form-control.second
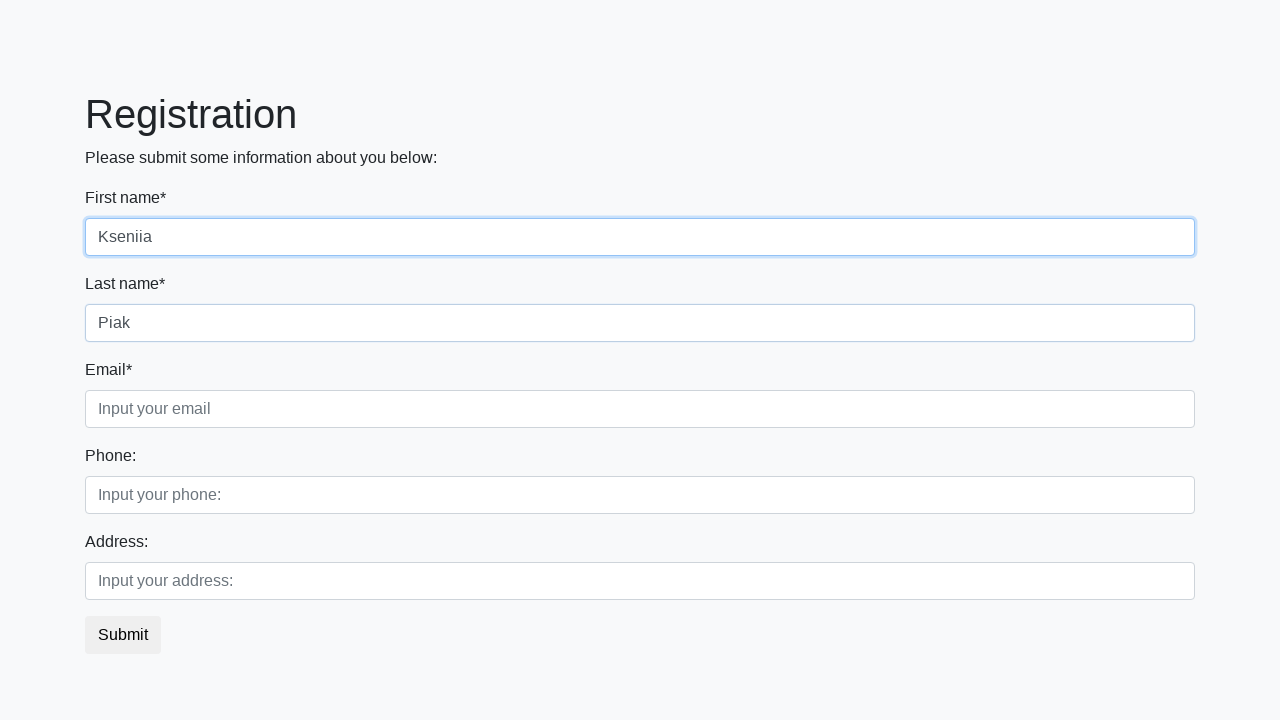

Filled email field with 'kseniia.piak@mail.ru' on div.first_block > div.form-group.third_class > input.form-control.third
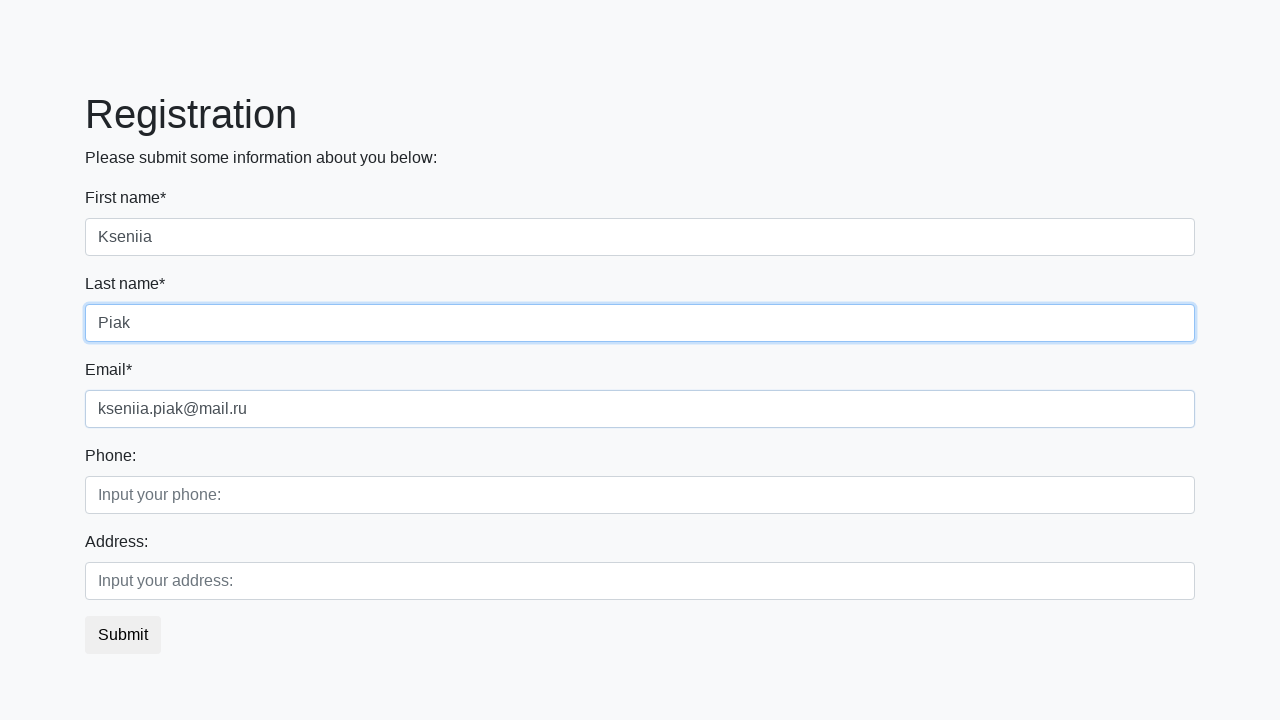

Clicked submit button to register at (123, 635) on button.btn
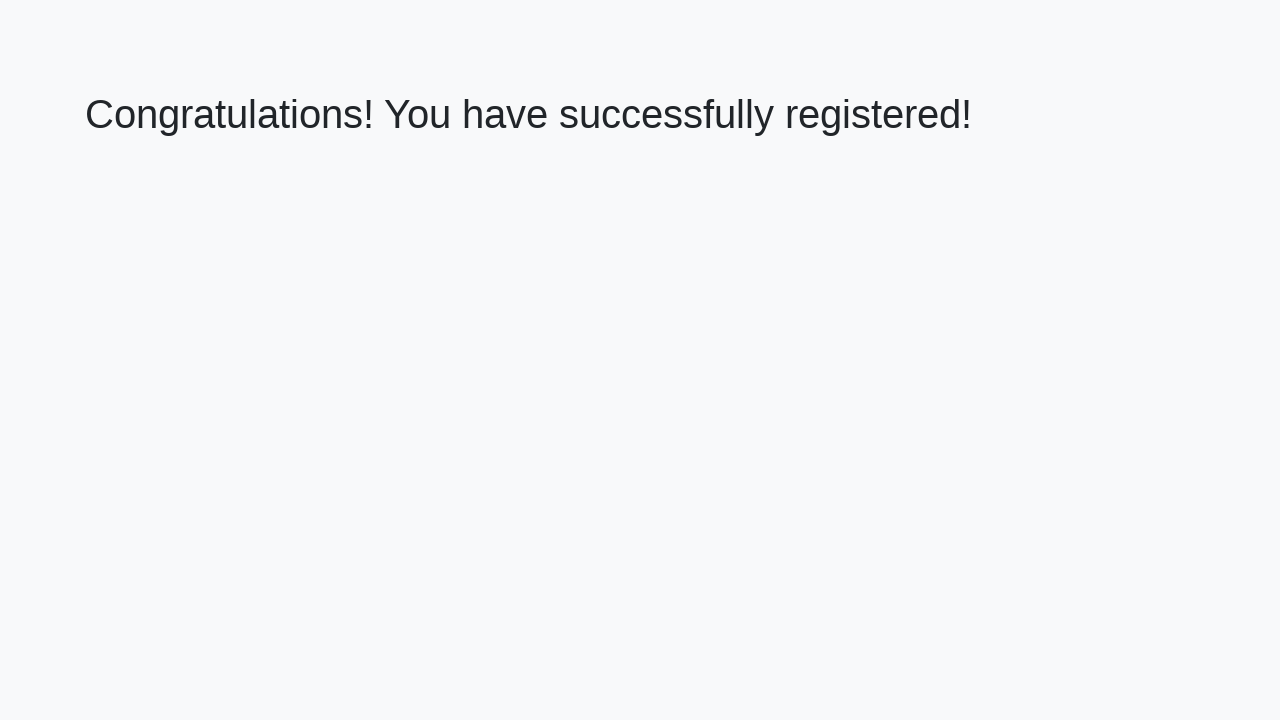

Success message element loaded
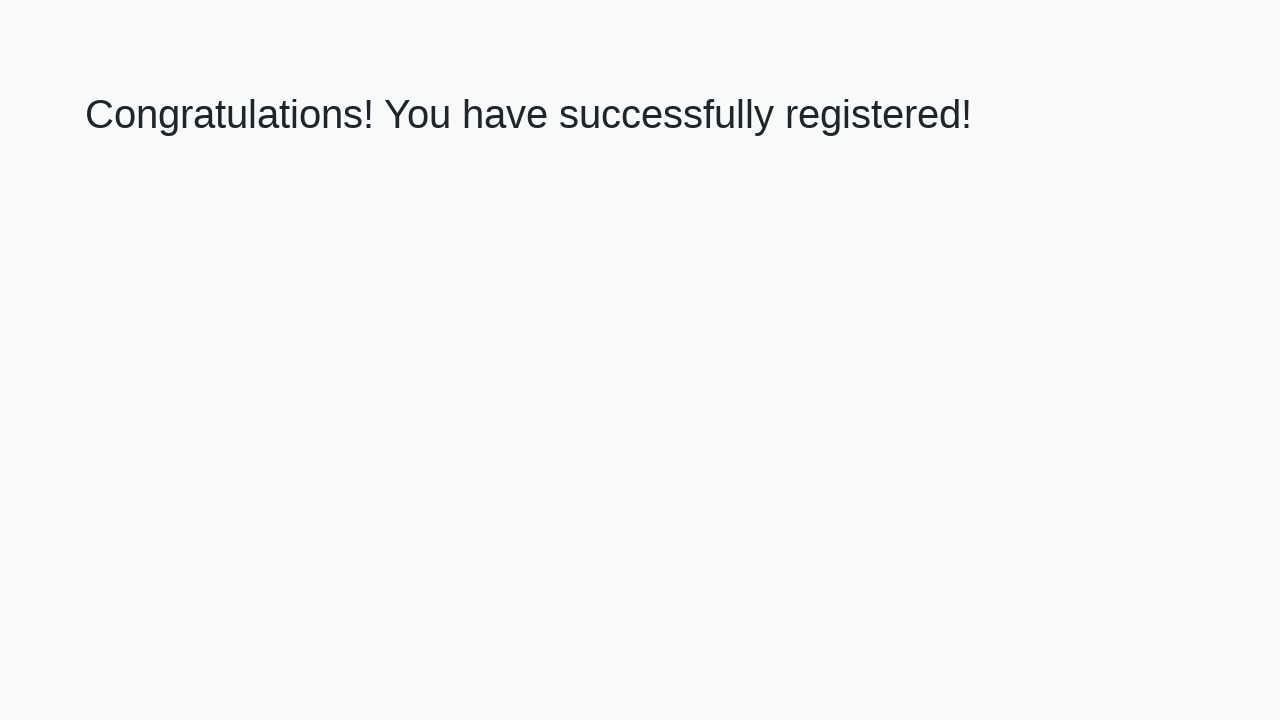

Retrieved success message text
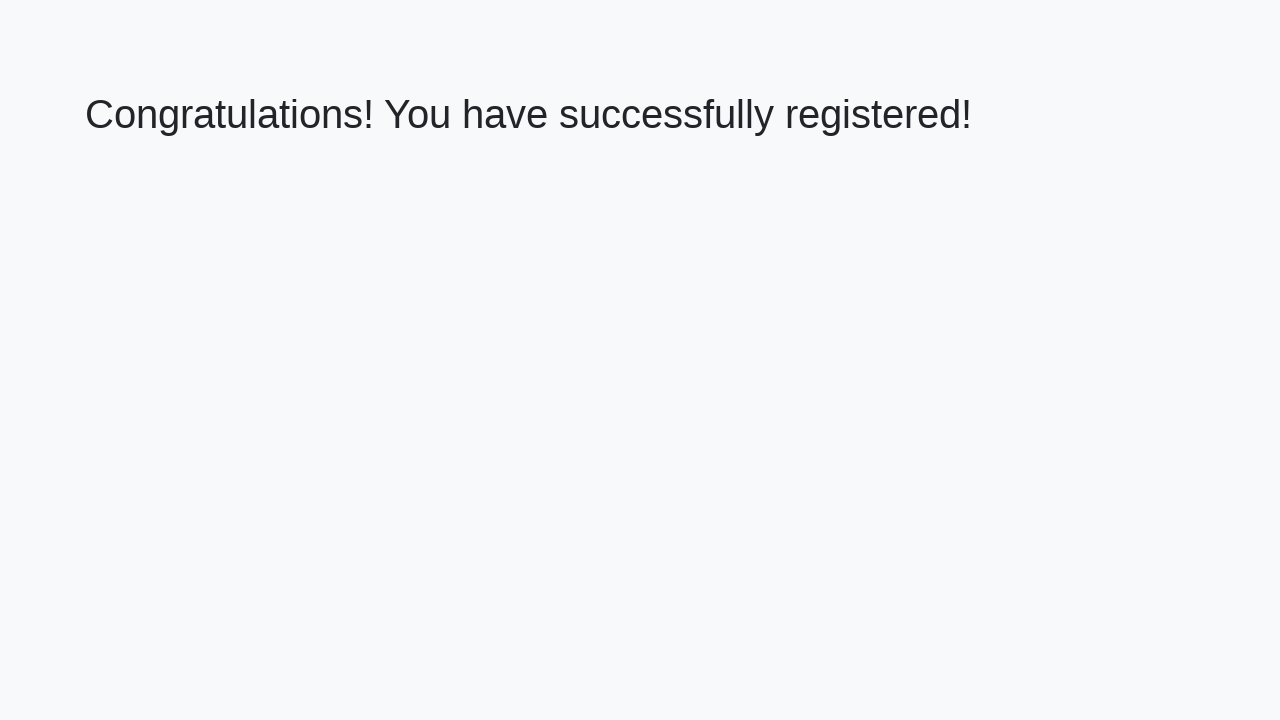

Verified success message matches expected text
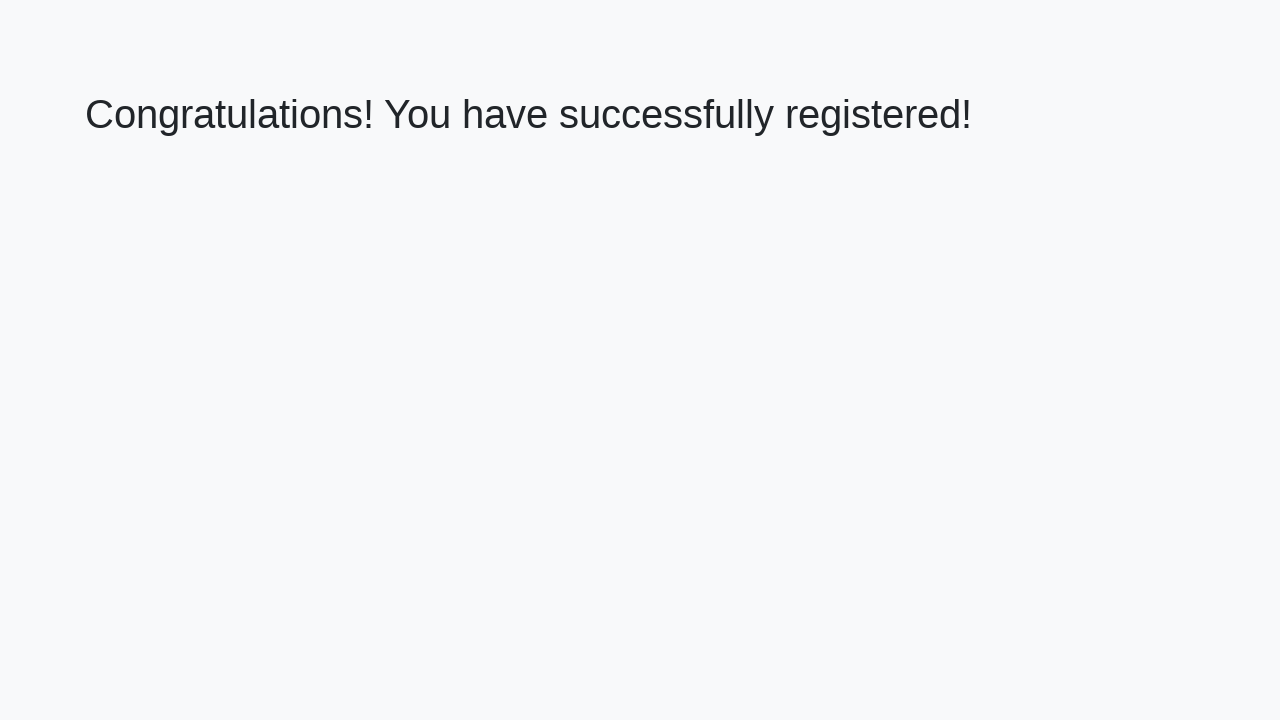

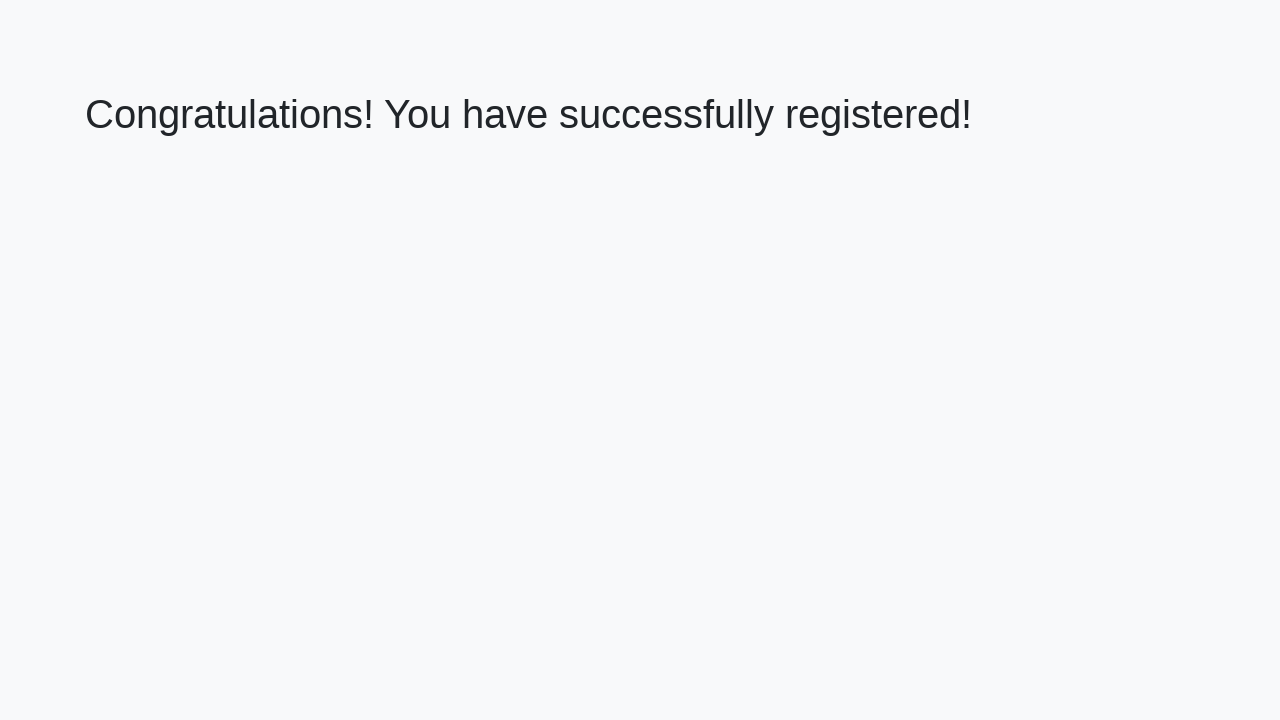